Tests dropdown selection functionality by selecting options using different methods (by index, value, and visible text)

Starting URL: https://demoqa.com/select-menu

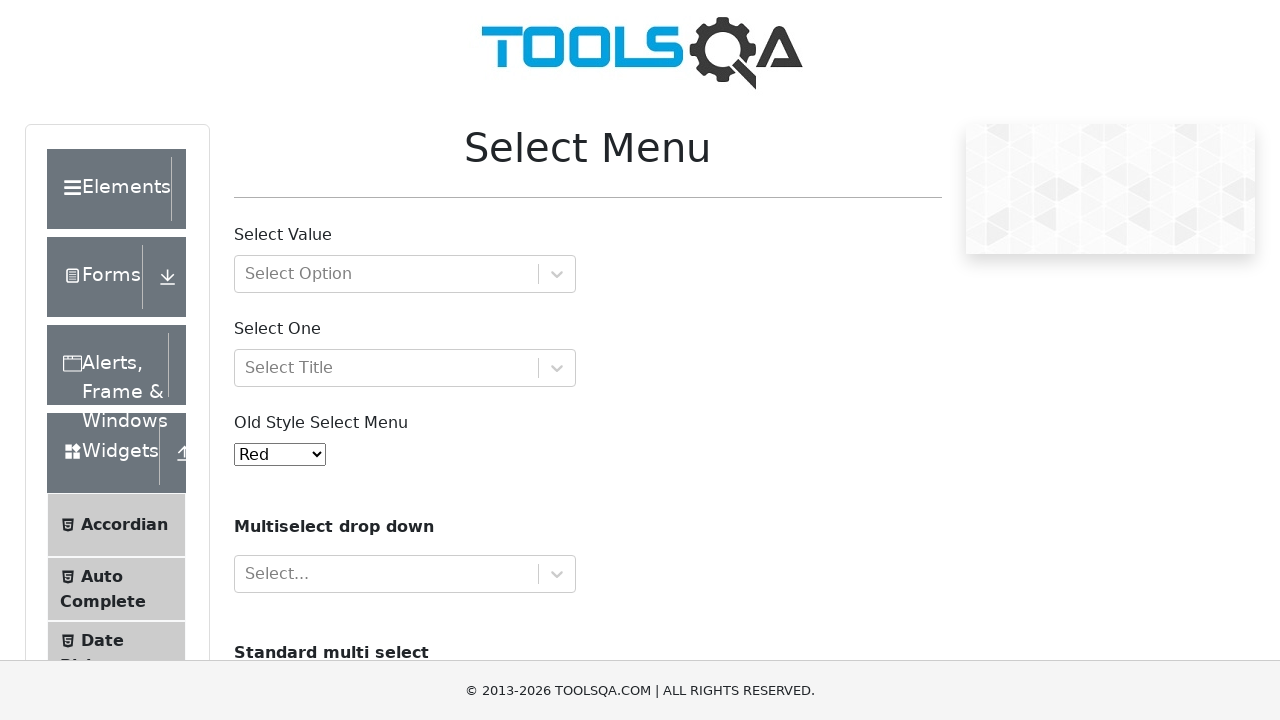

Waited for dropdown selector to be available
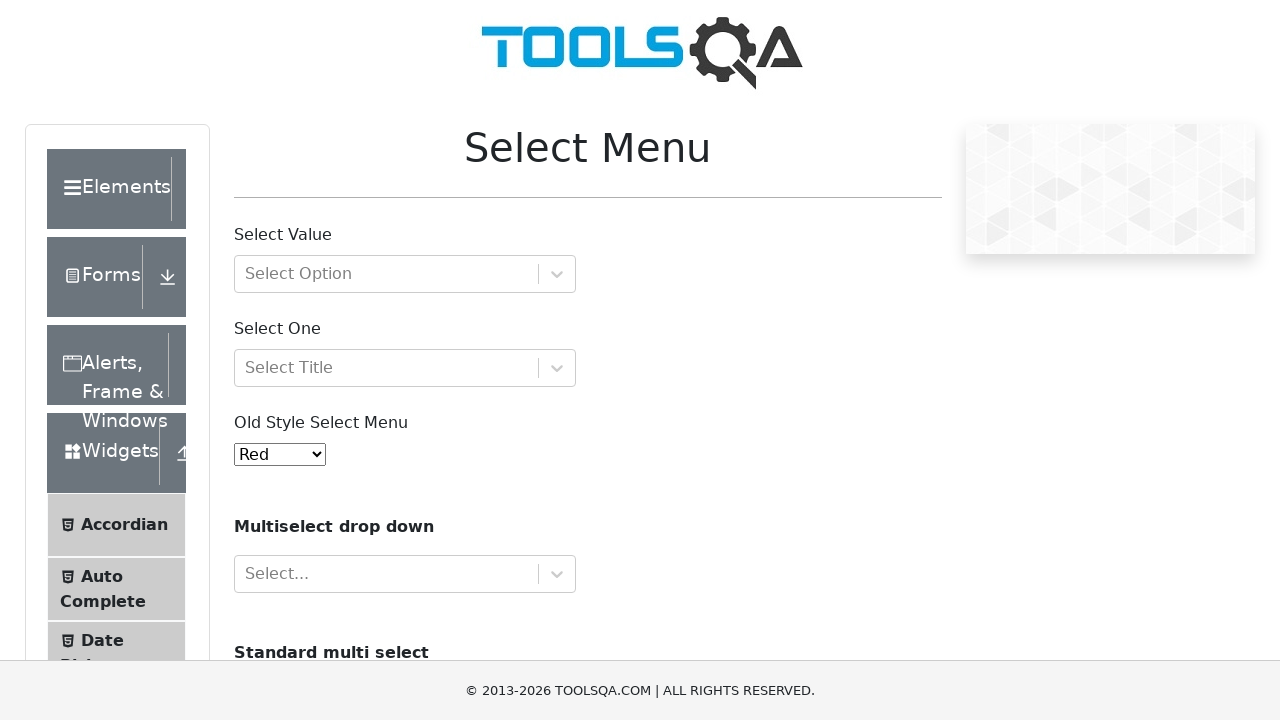

Selected dropdown option by index 4 (5th option) on #oldSelectMenu
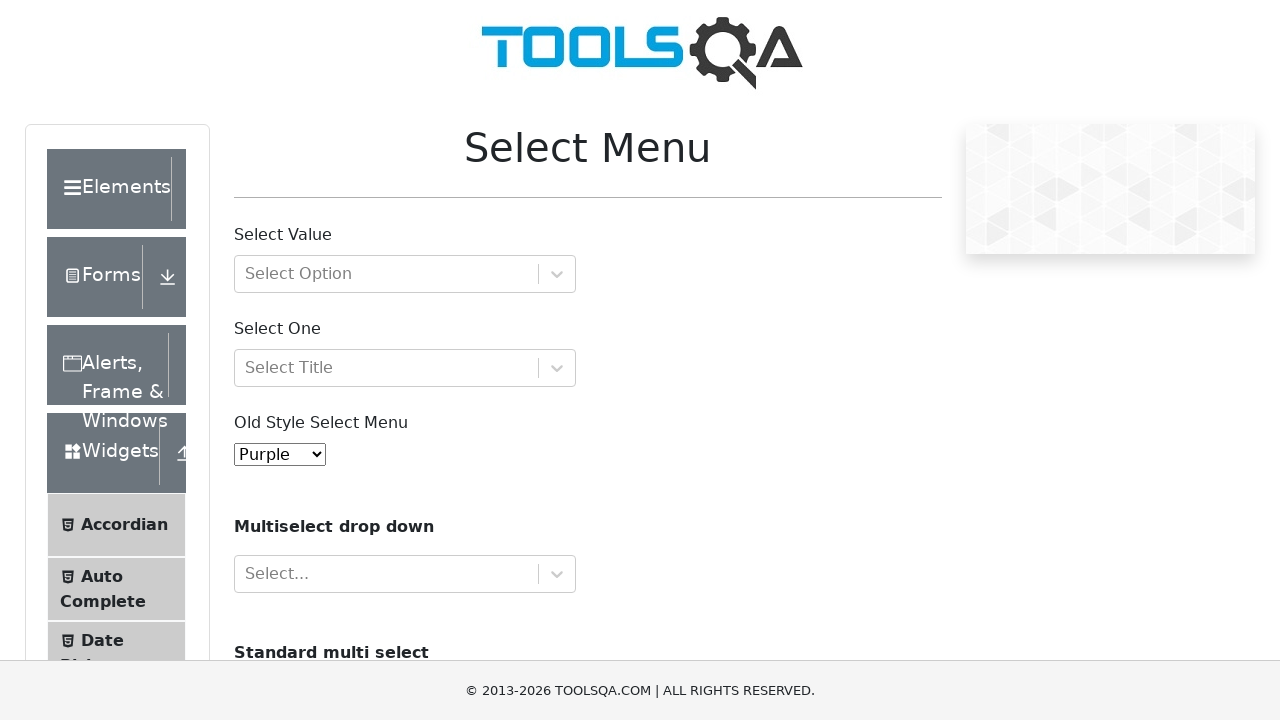

Selected dropdown option by value attribute '6' on #oldSelectMenu
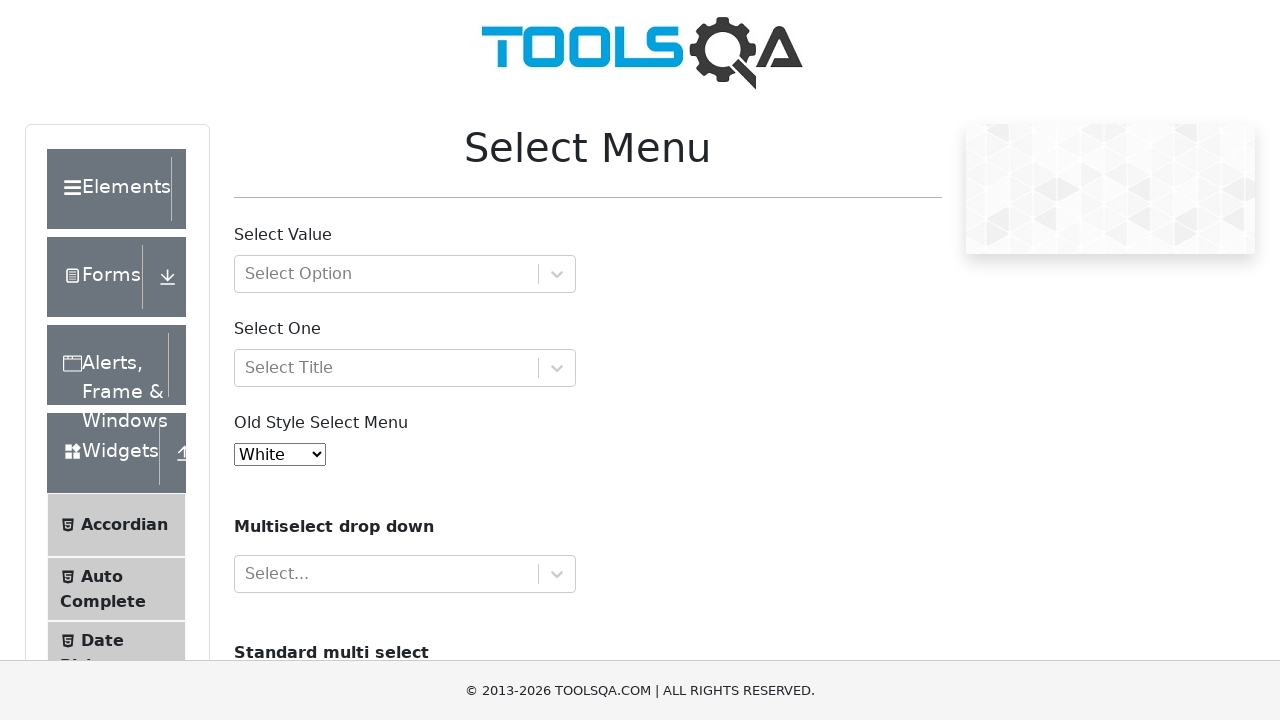

Selected dropdown option by visible text 'Blue' on #oldSelectMenu
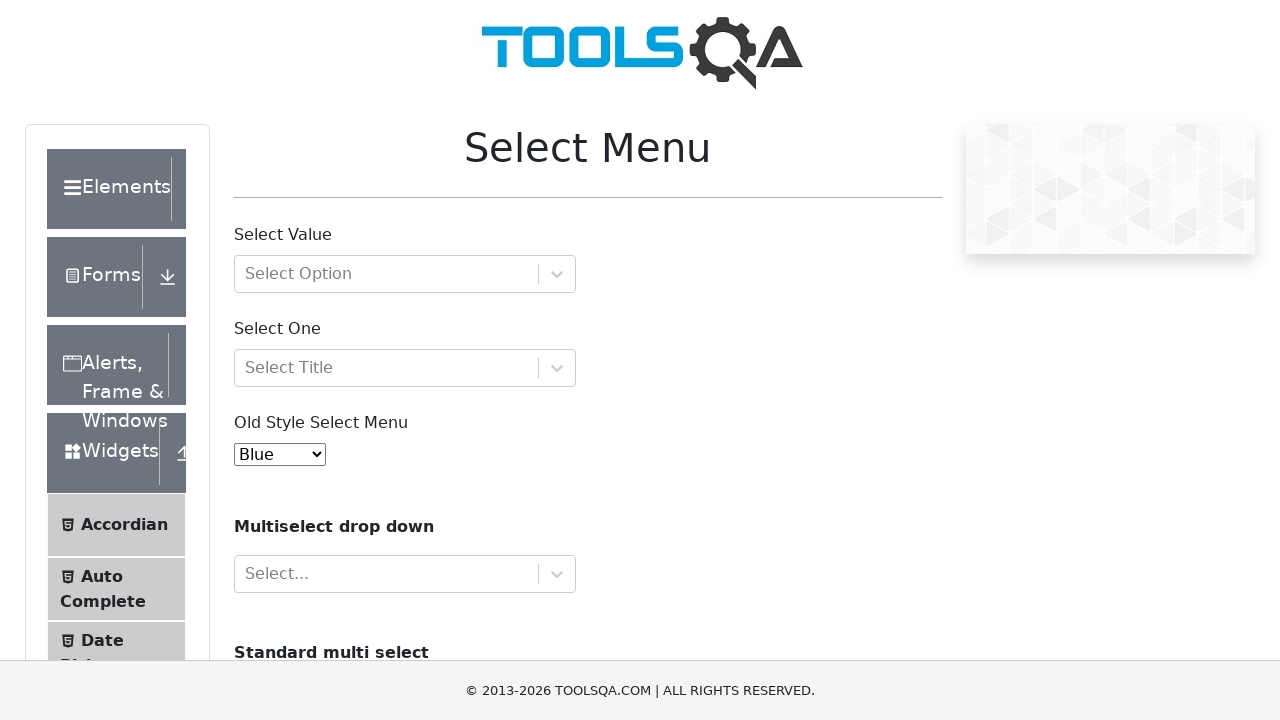

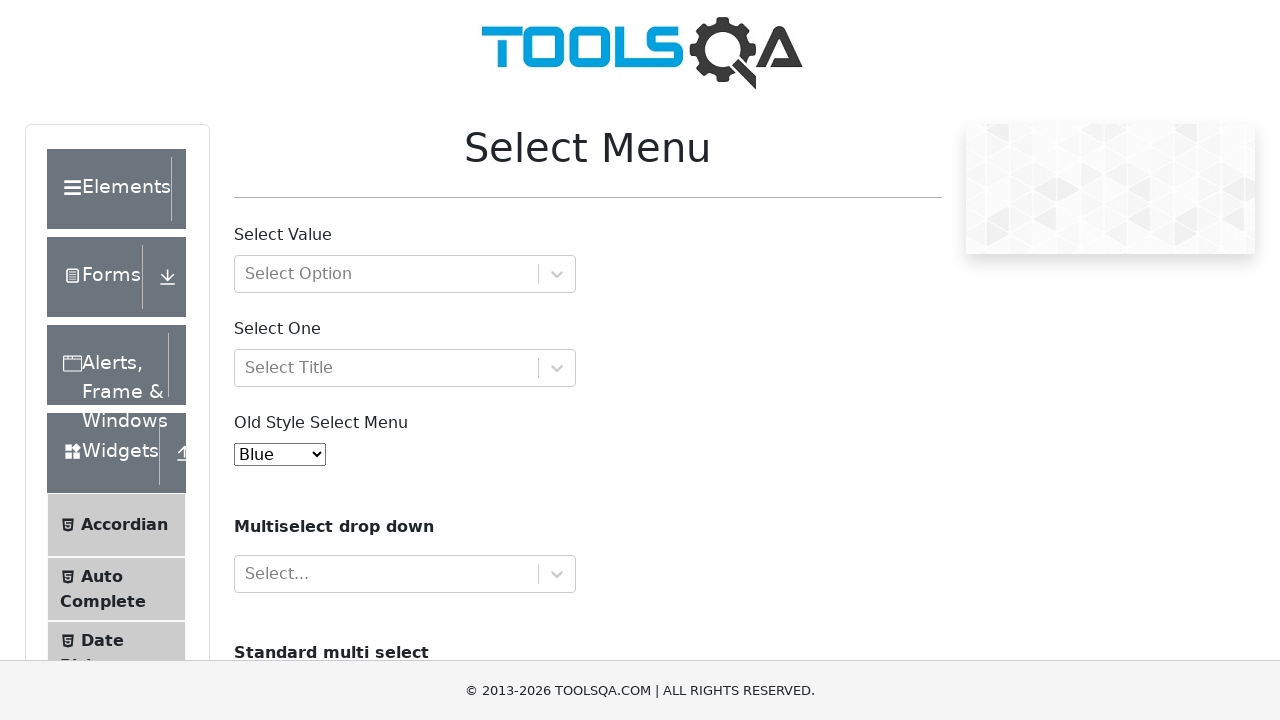